Tests element locator strategies on a practice automation page by finding elements using various selectors (id, name, link text, tag name) and verifying they exist on the page.

Starting URL: https://rahulshettyacademy.com/AutomationPractice/

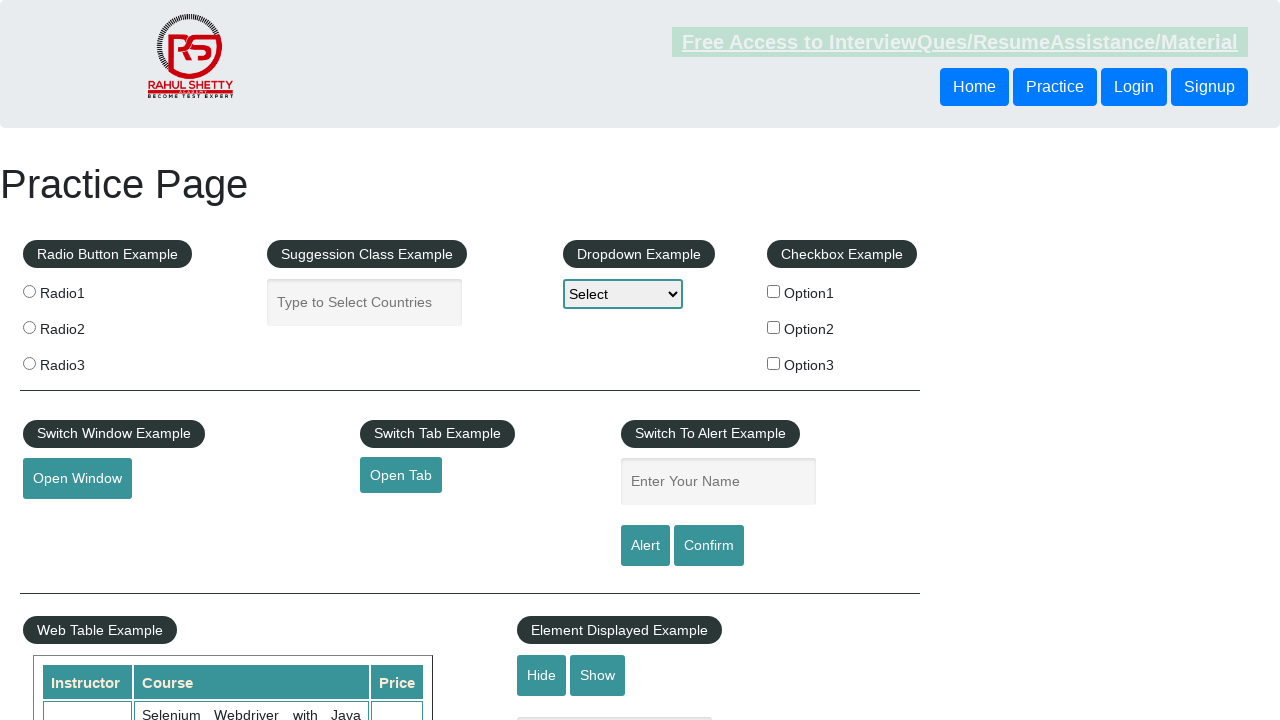

Navigated to automation practice page
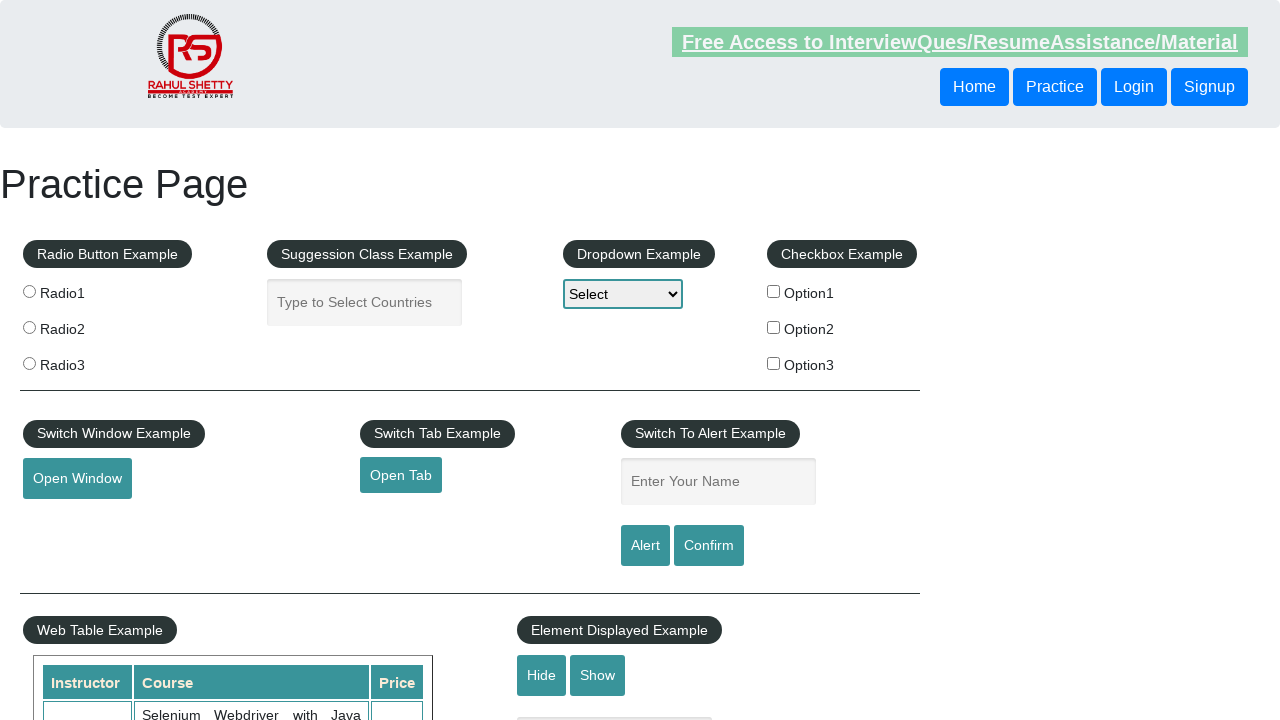

Located name input element by id
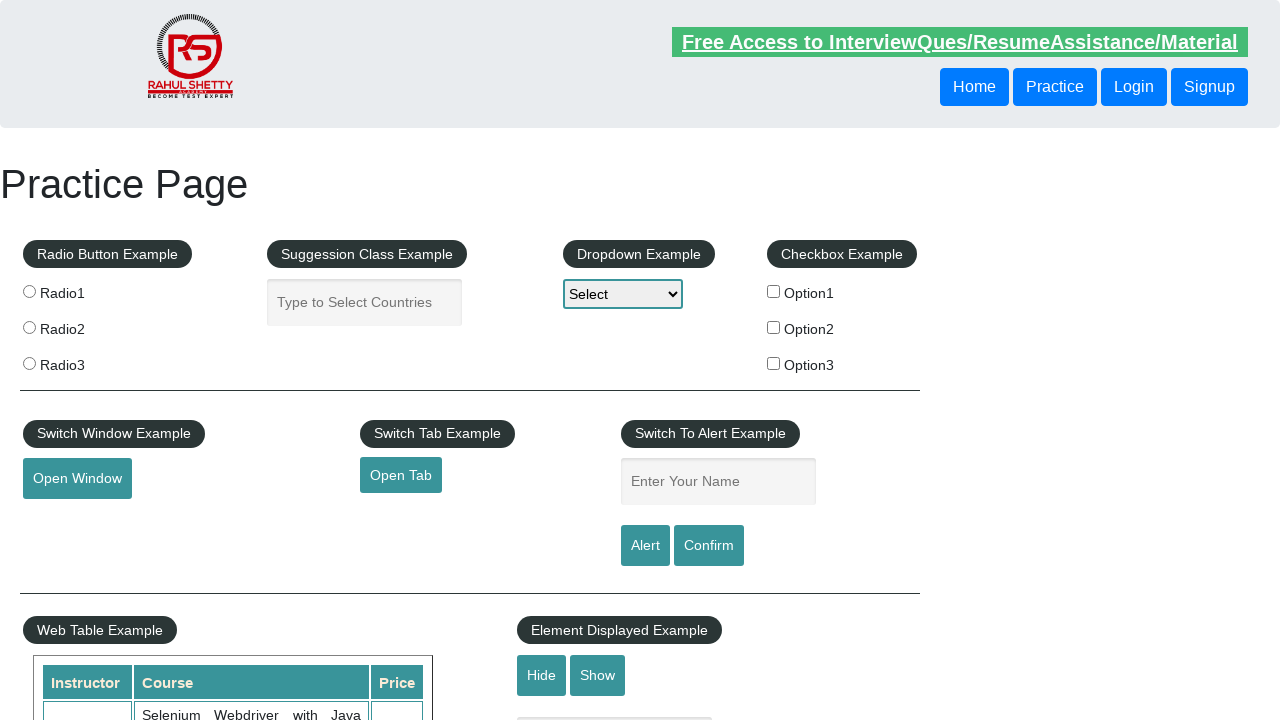

Name input element is visible
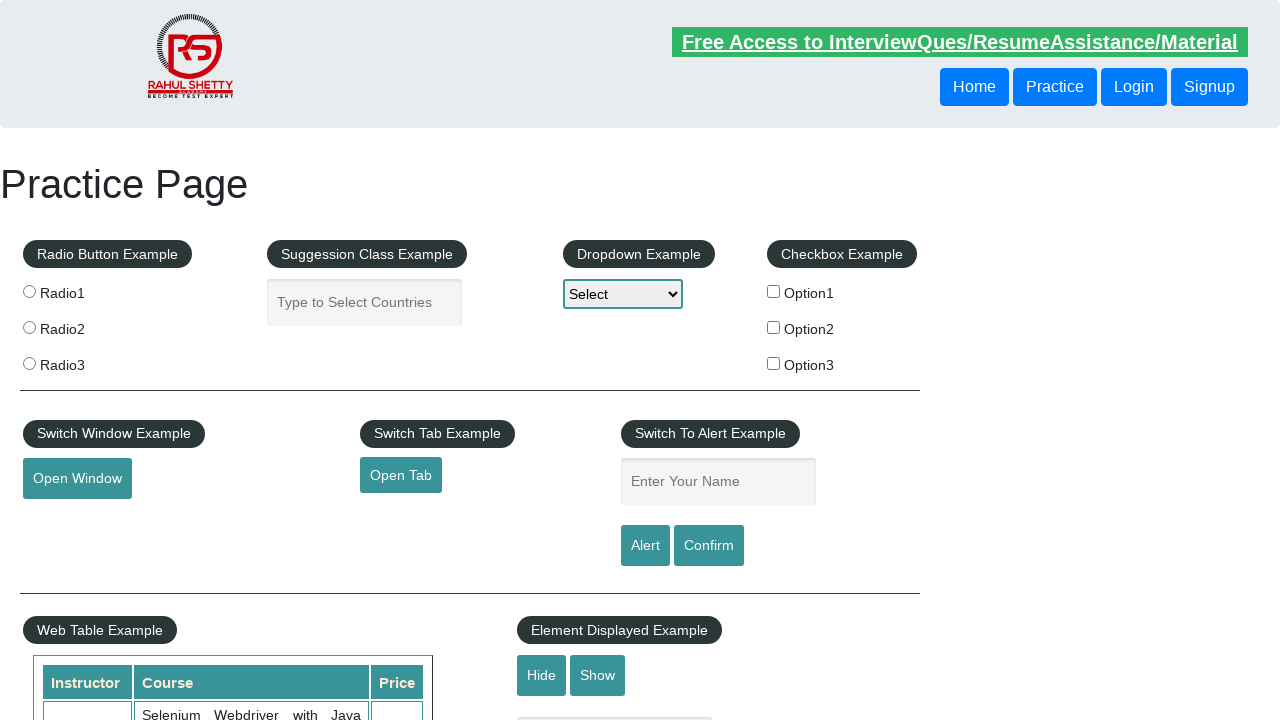

Located dropdown element by name attribute
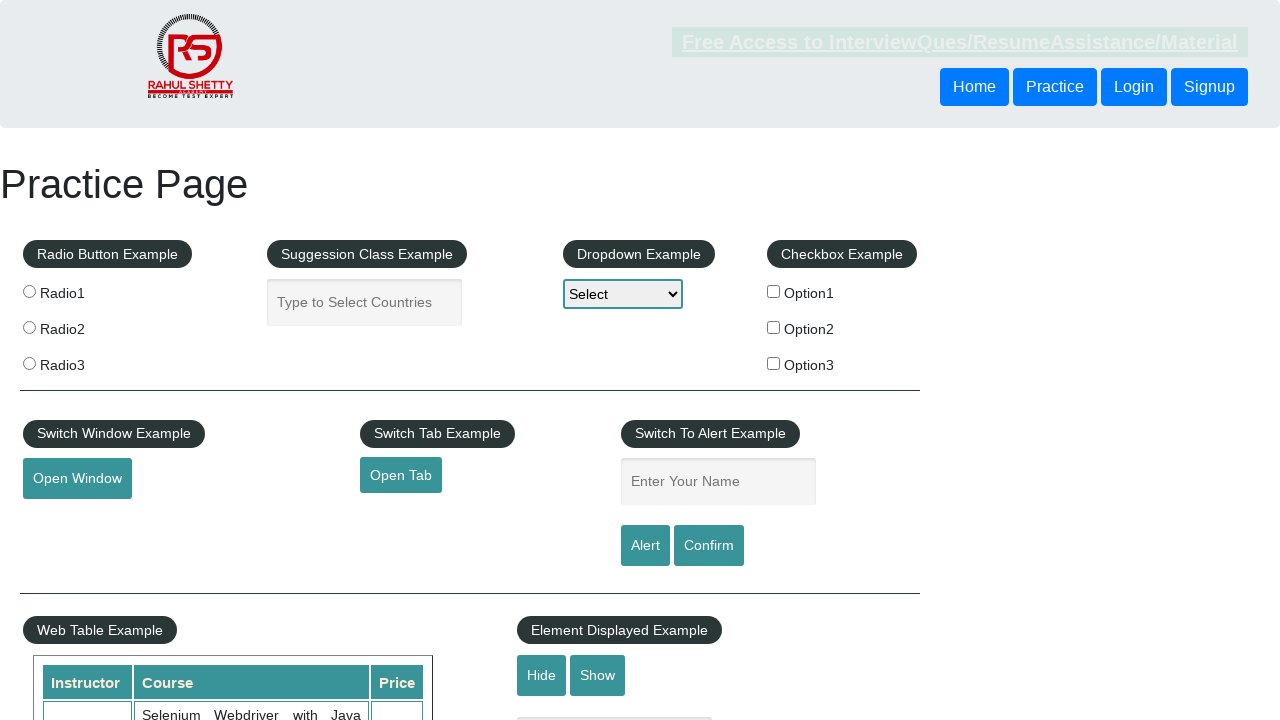

Dropdown element is visible
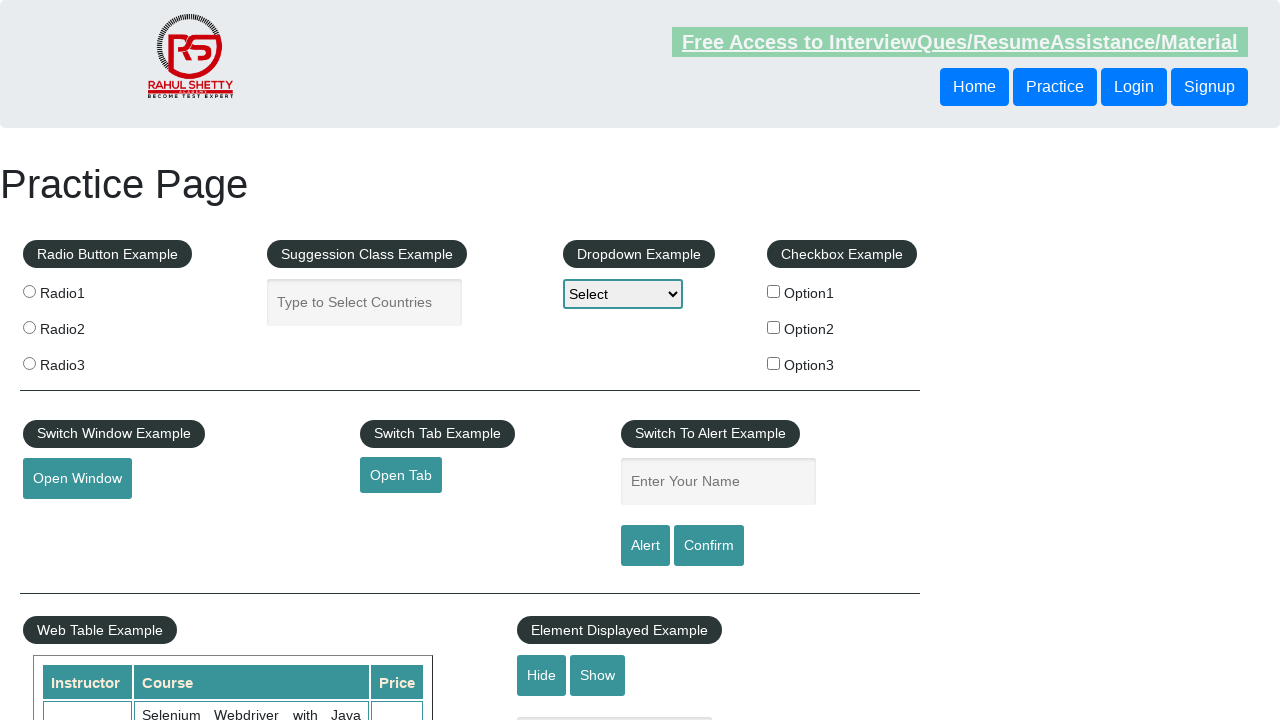

Located link element by full text
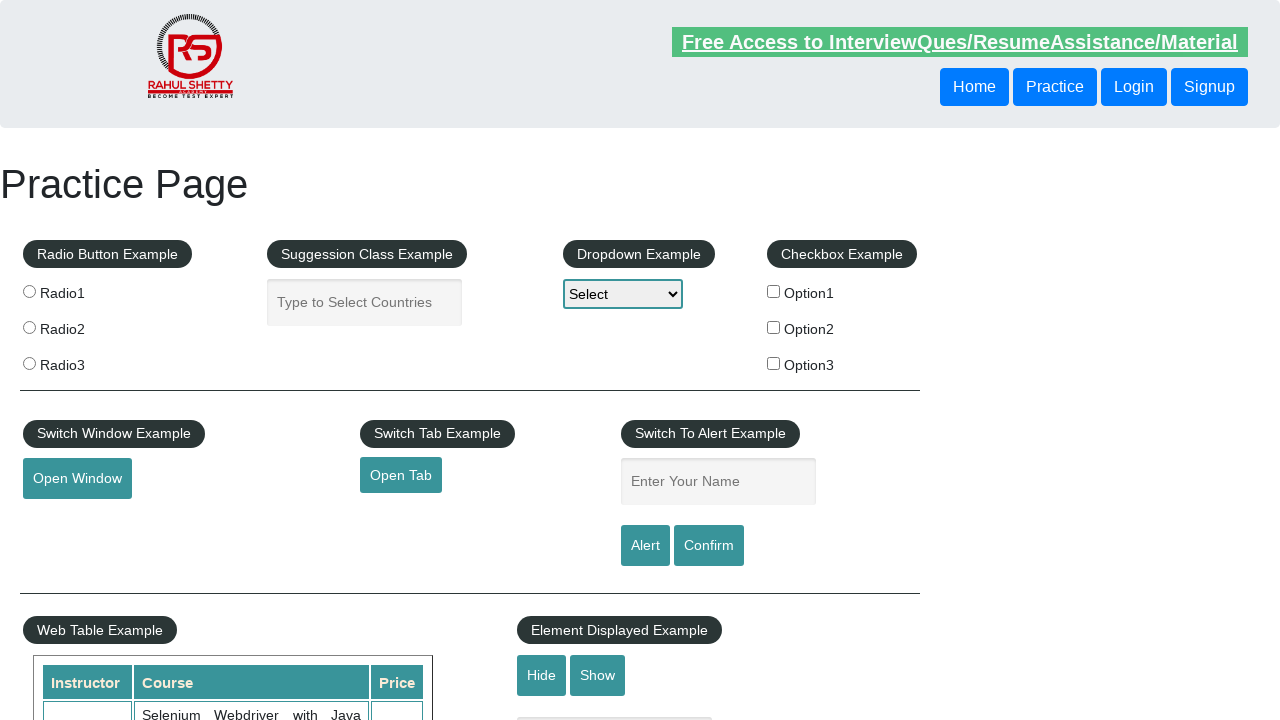

Full link element is visible
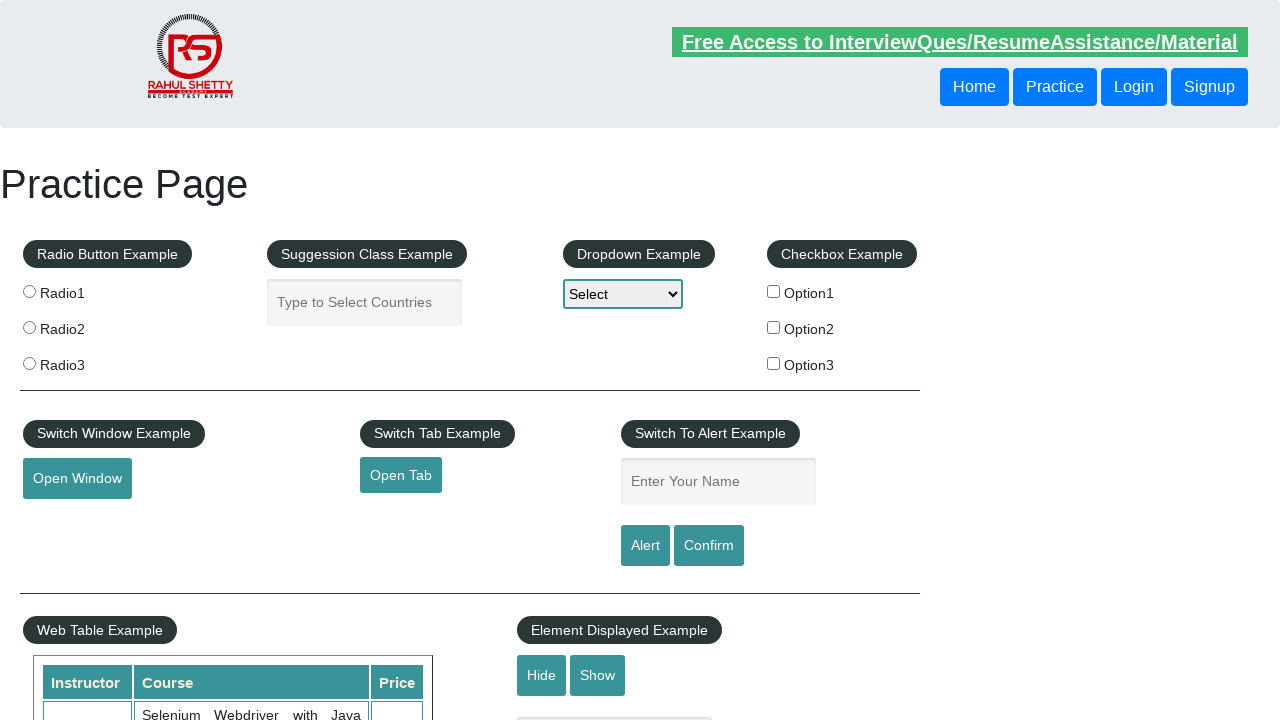

Located link element by partial text
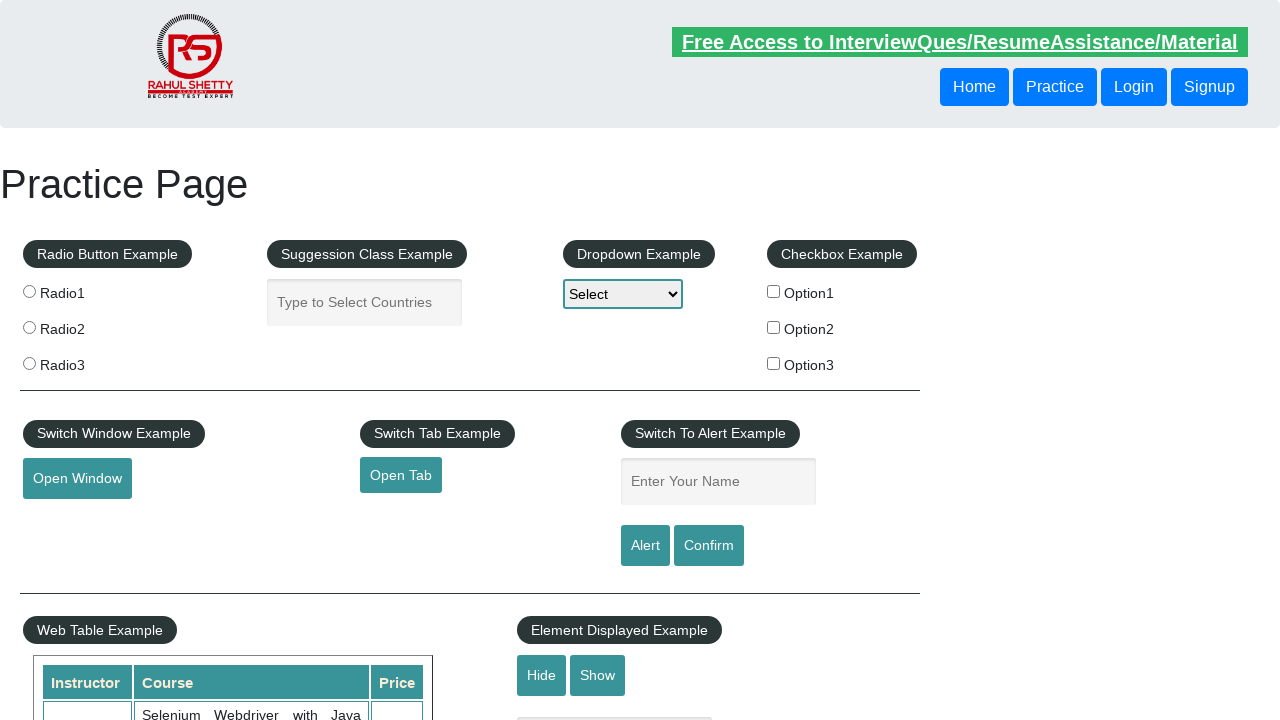

Partial link element is visible
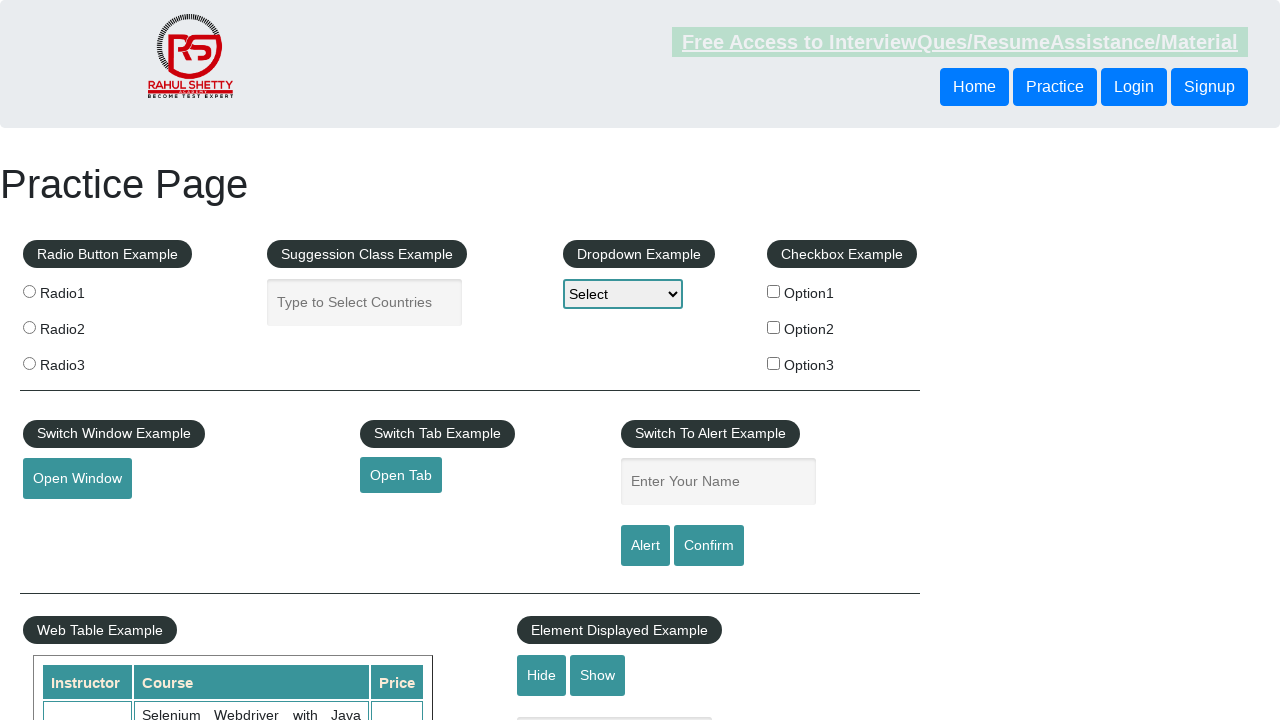

Located all input elements by tag name
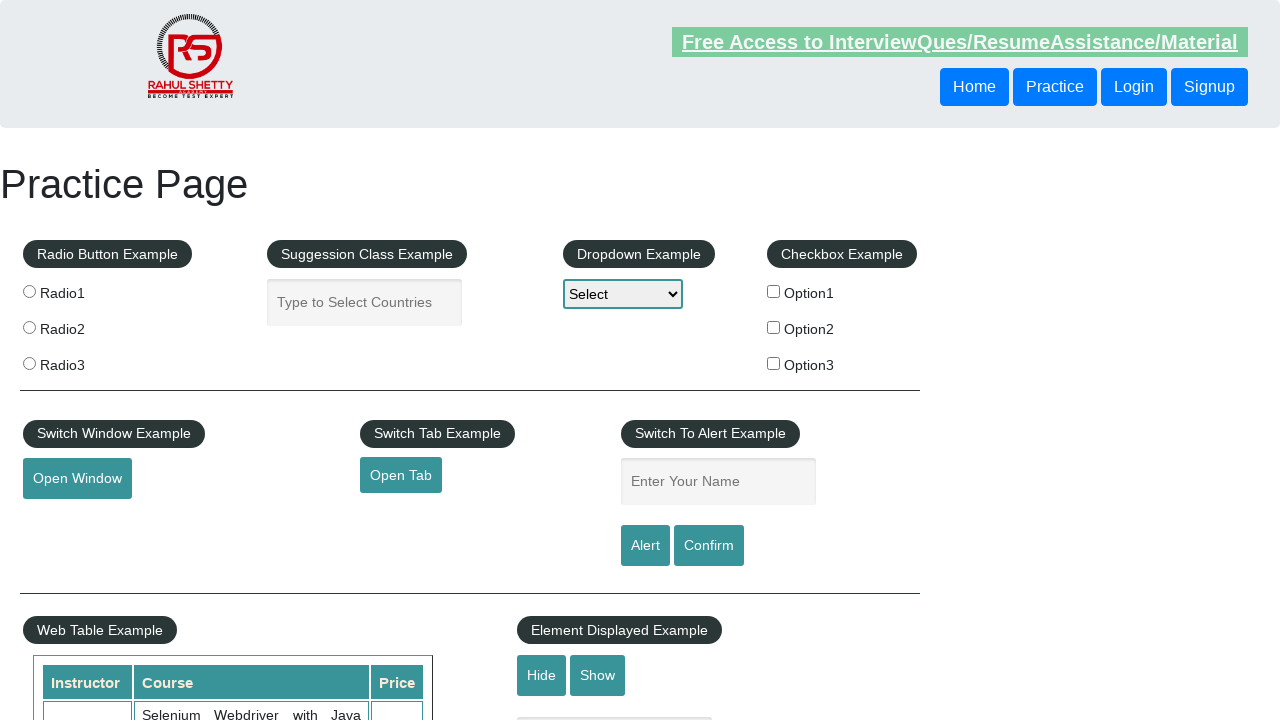

First input element is visible
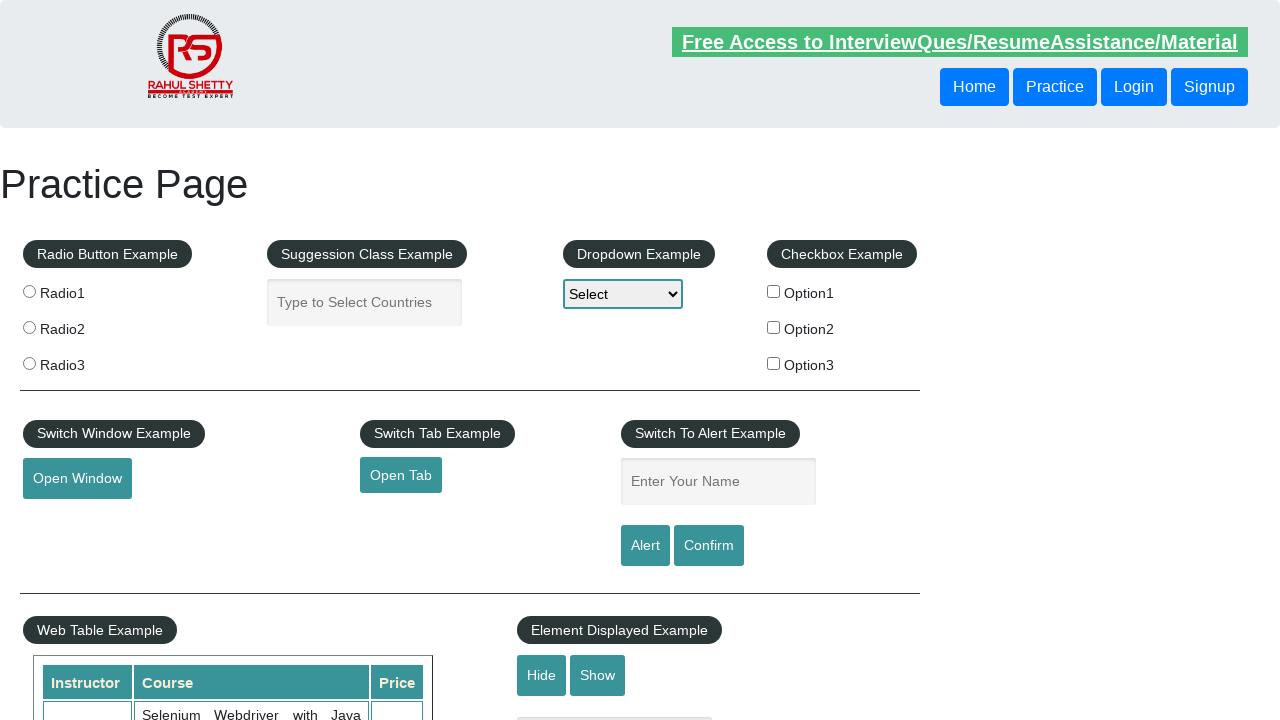

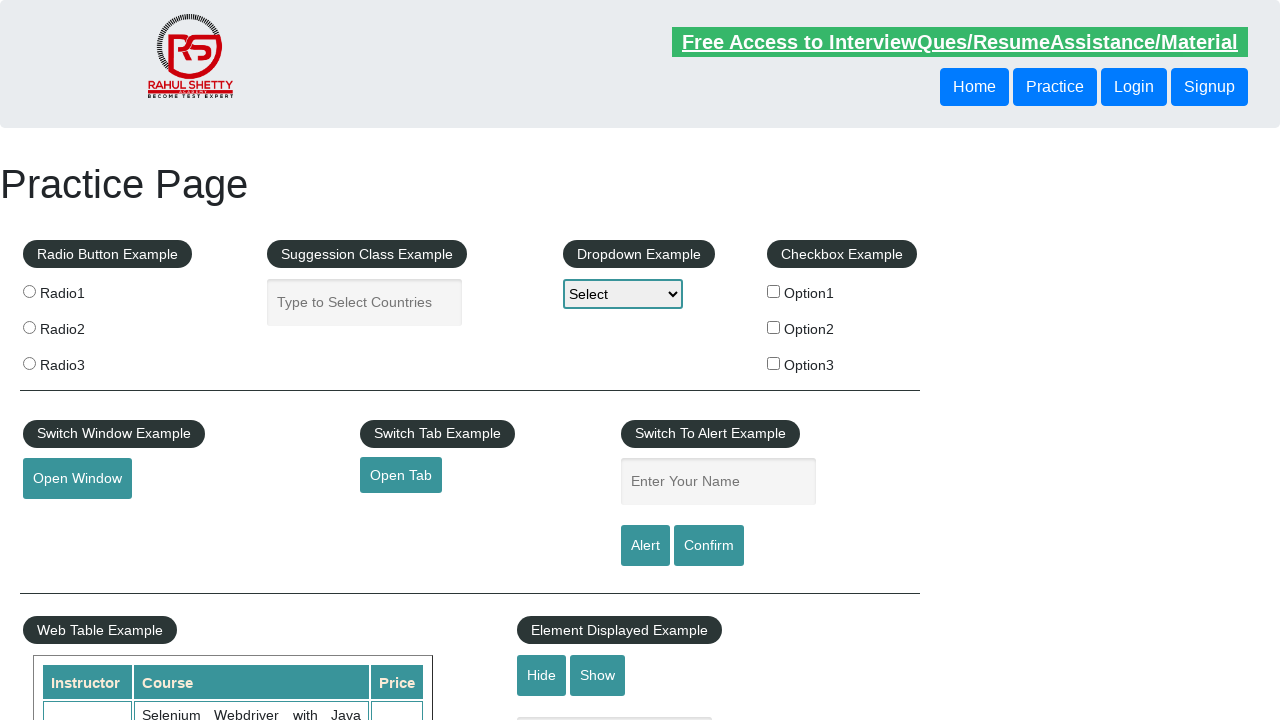